Tests JavaScript alert handling including simple alerts, confirmation dialogs, and prompt dialogs with text input

Starting URL: https://the-internet.herokuapp.com/javascript_alerts

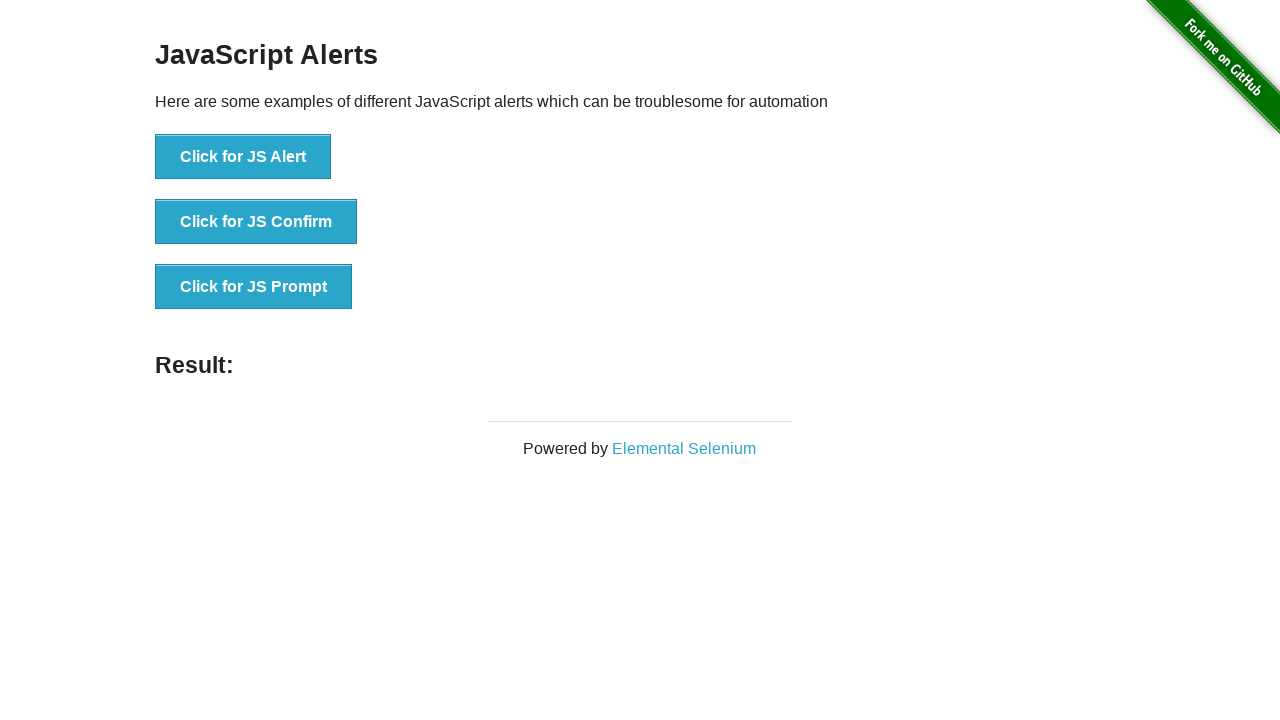

Clicked button to trigger simple JS alert at (243, 157) on xpath=//button[text()='Click for JS Alert']
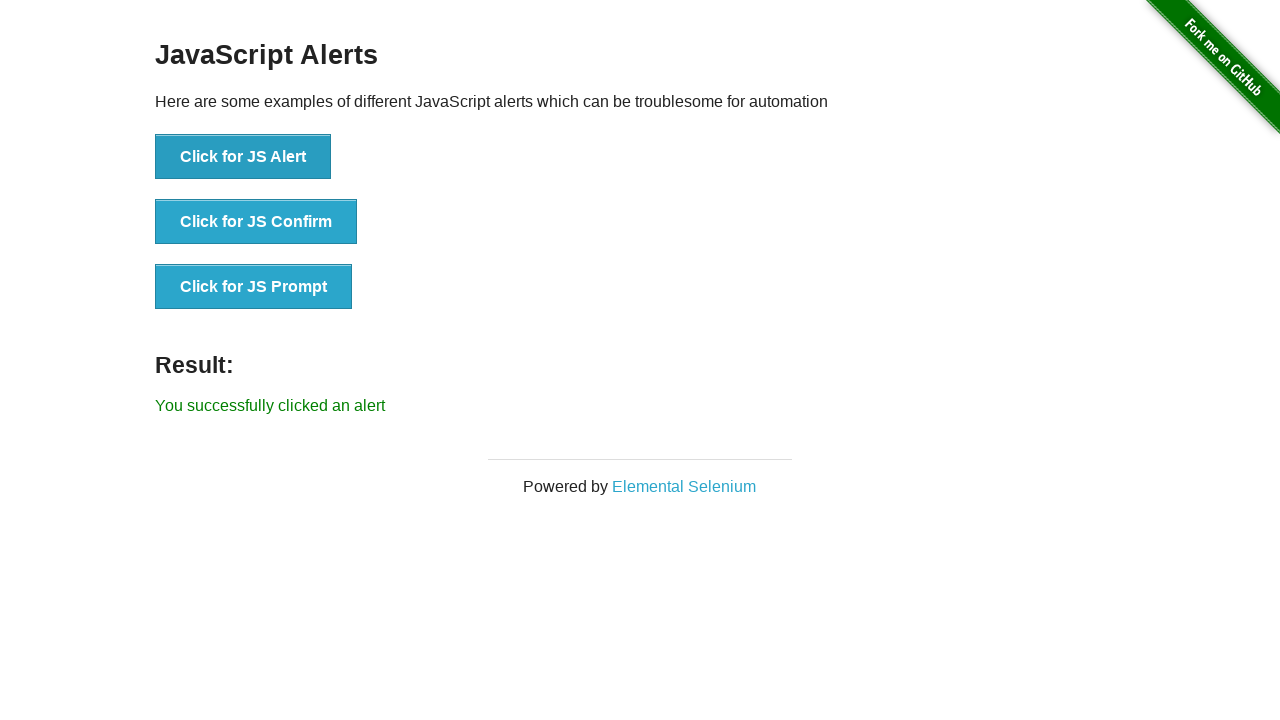

Set up dialog handler to accept alert
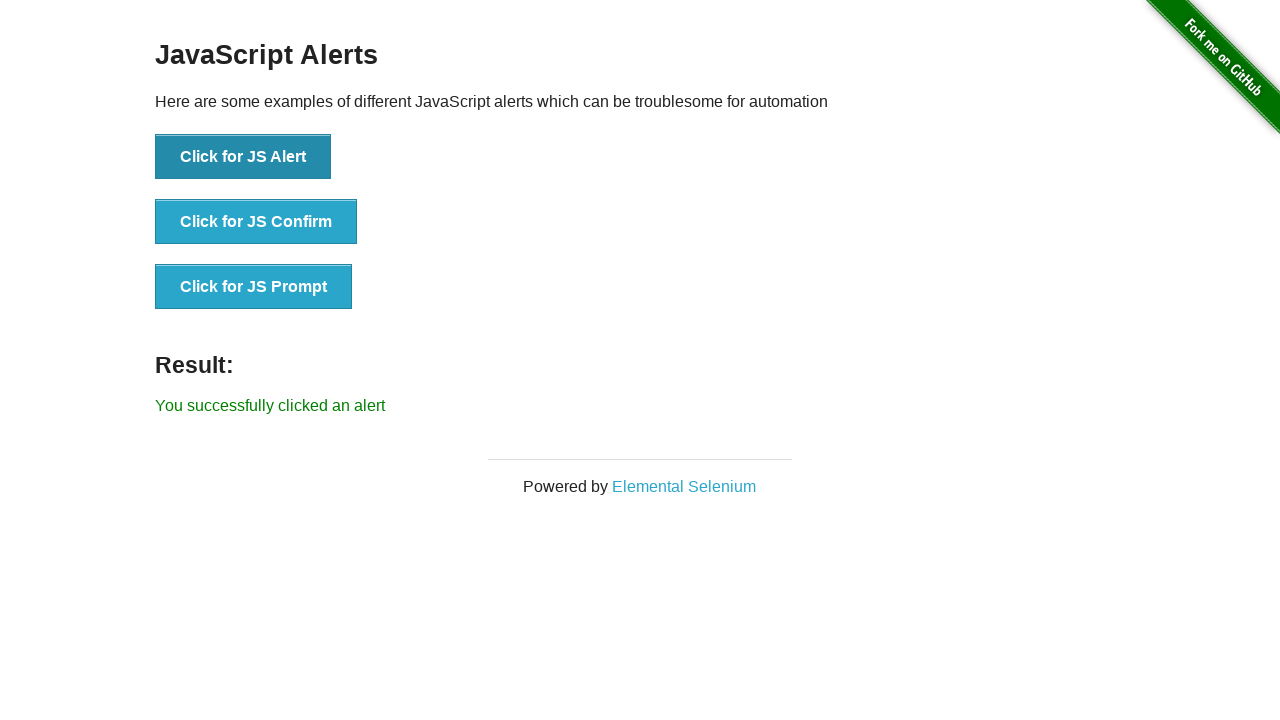

Retrieved result text from simple alert: You successfully clicked an alert
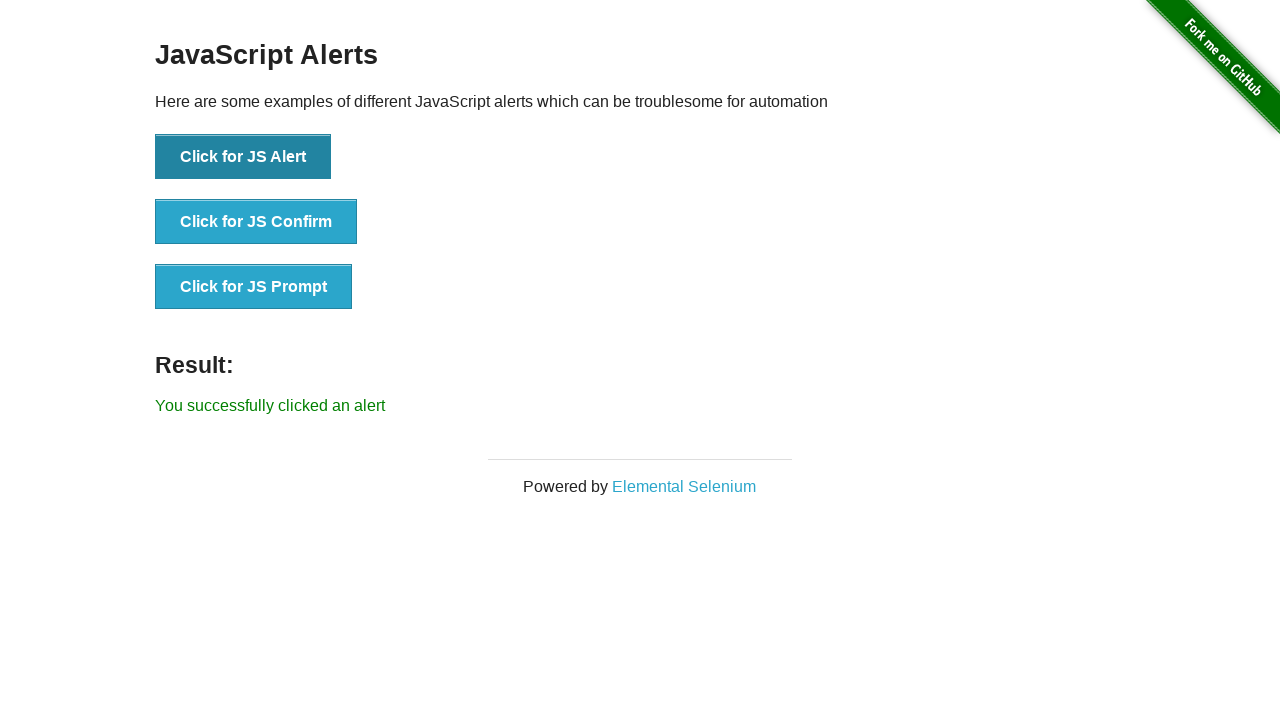

Clicked button to trigger confirmation dialog at (256, 222) on xpath=//button[text()='Click for JS Confirm']
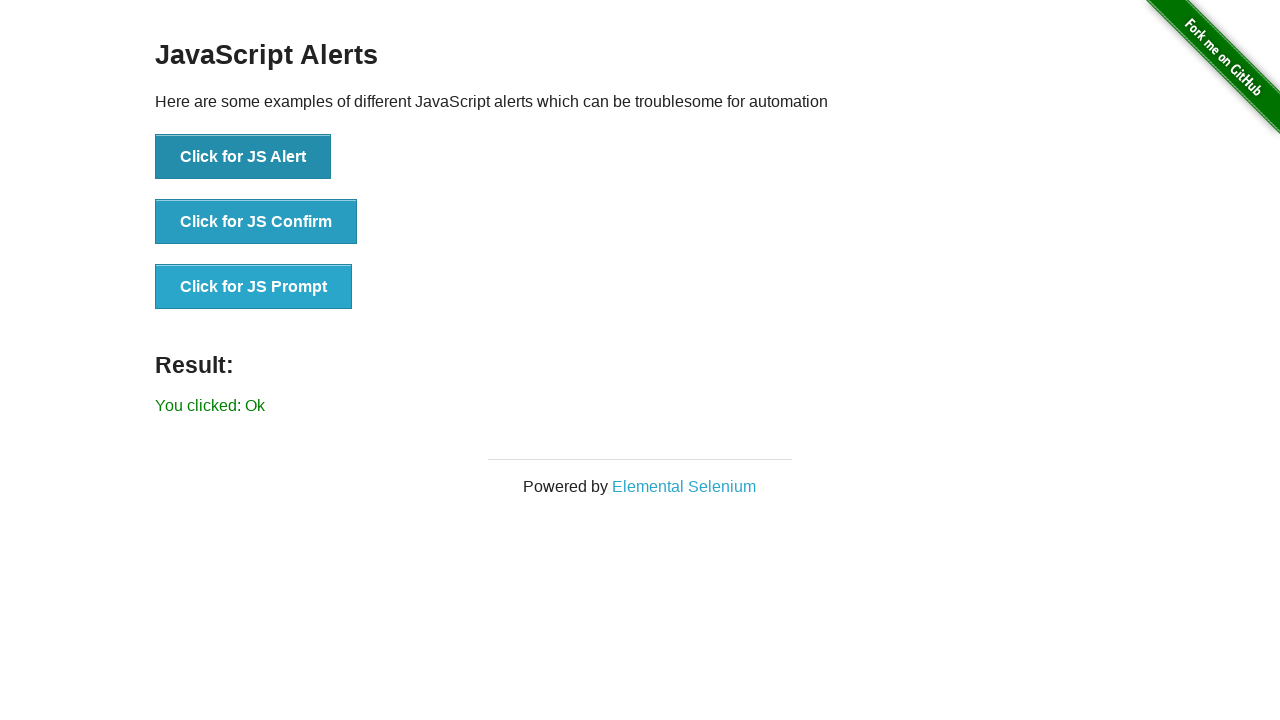

Set up dialog handler to dismiss confirmation
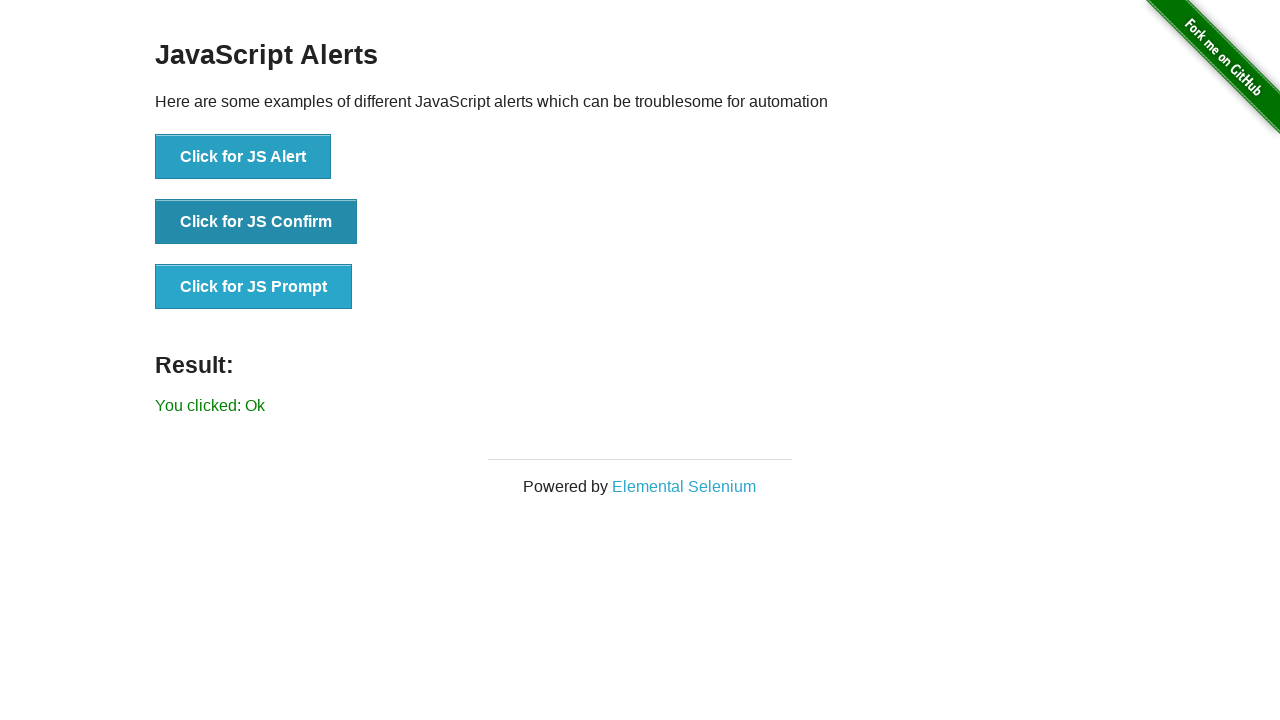

Retrieved result text after dismissing confirmation: You clicked: Ok
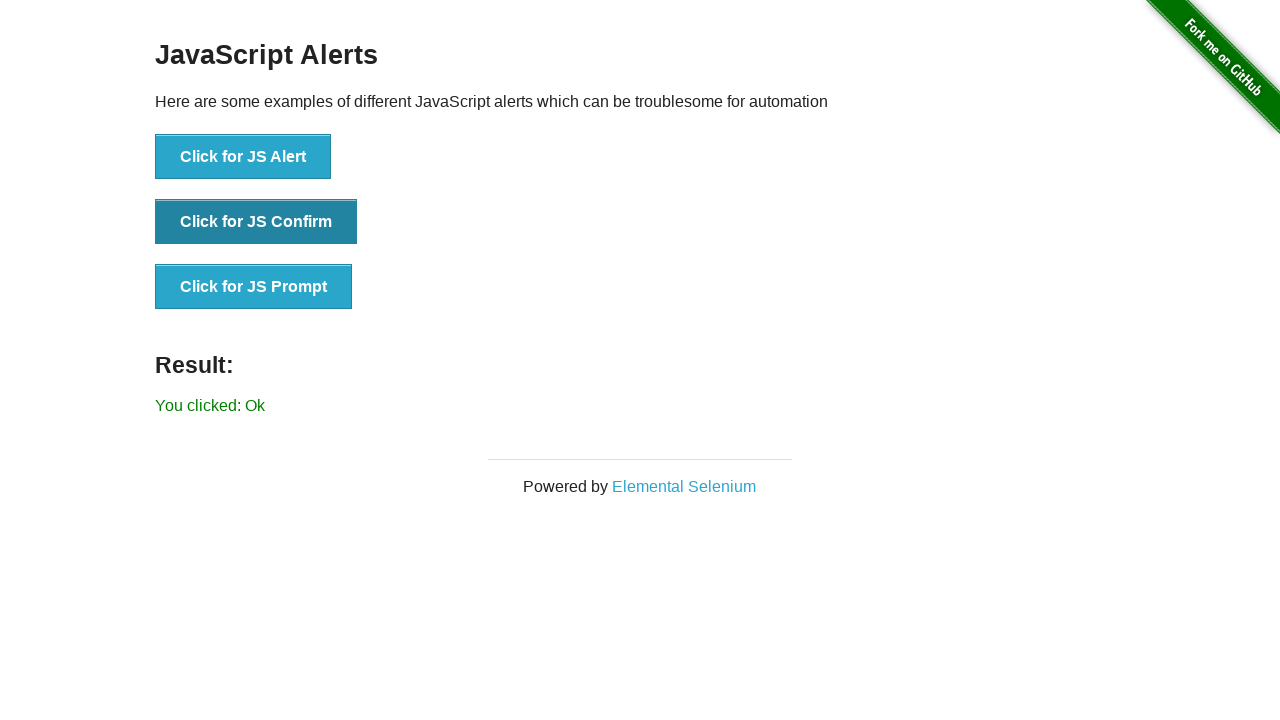

Clicked button to trigger confirmation dialog again at (256, 222) on xpath=//button[text()='Click for JS Confirm']
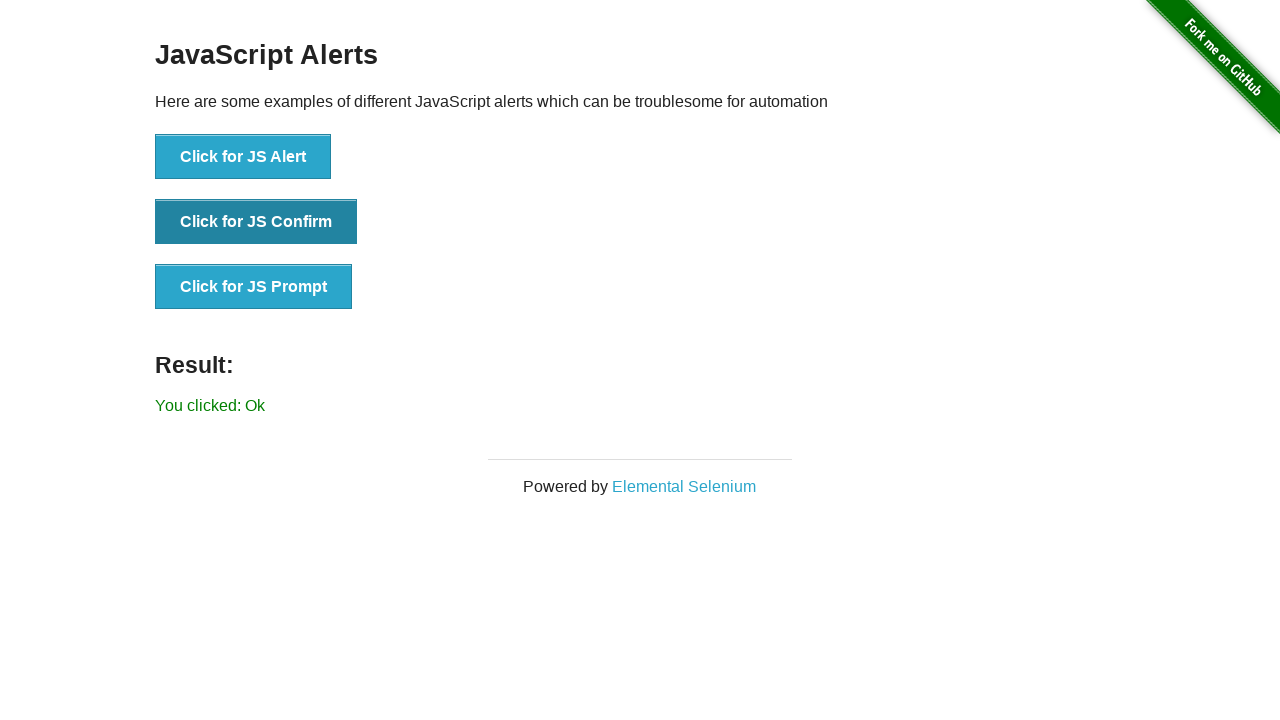

Set up dialog handler to accept confirmation
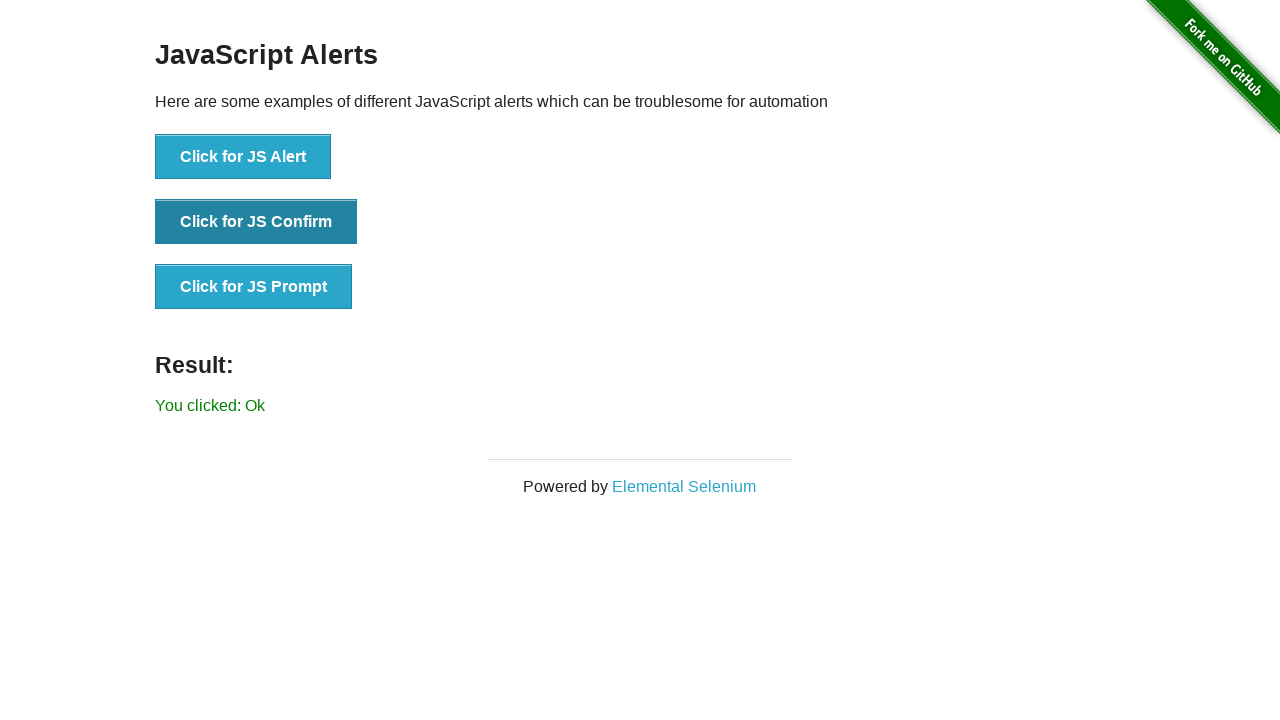

Retrieved result text after accepting confirmation: You clicked: Ok
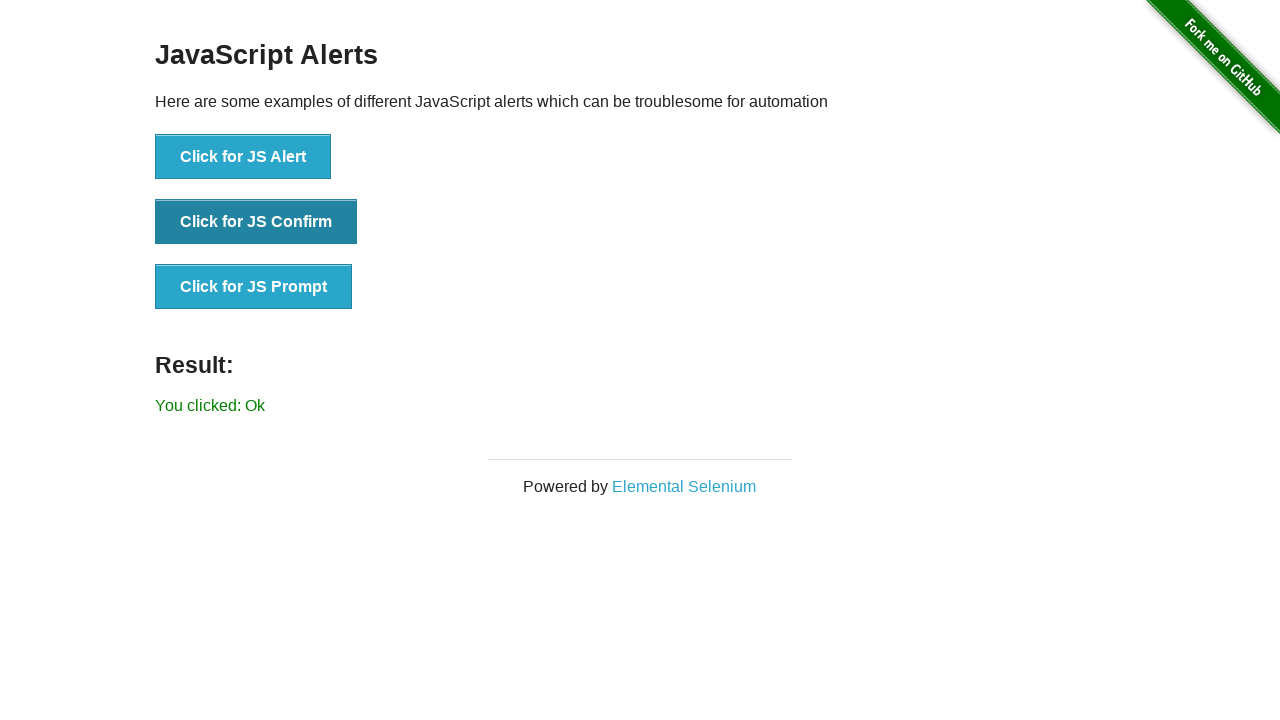

Clicked button to trigger prompt dialog at (254, 287) on xpath=//button[text()='Click for JS Prompt']
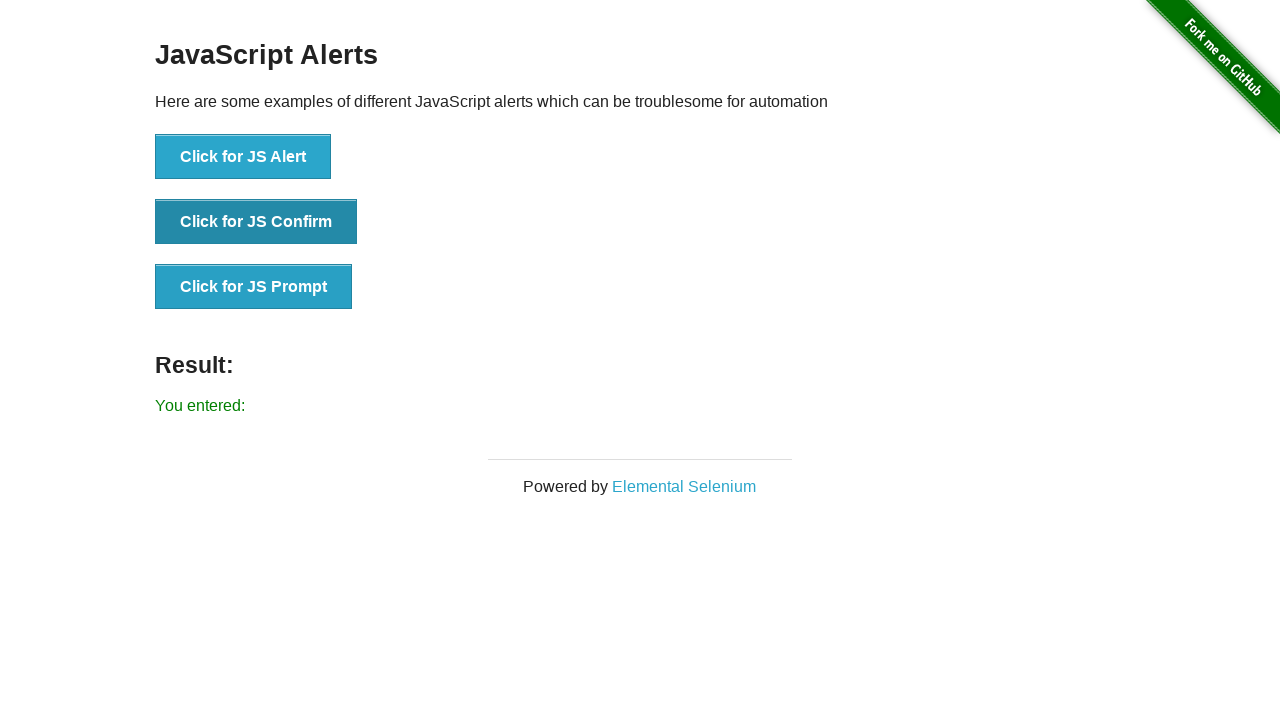

Set up dialog handler to accept prompt with text input 'Message putted on alert'
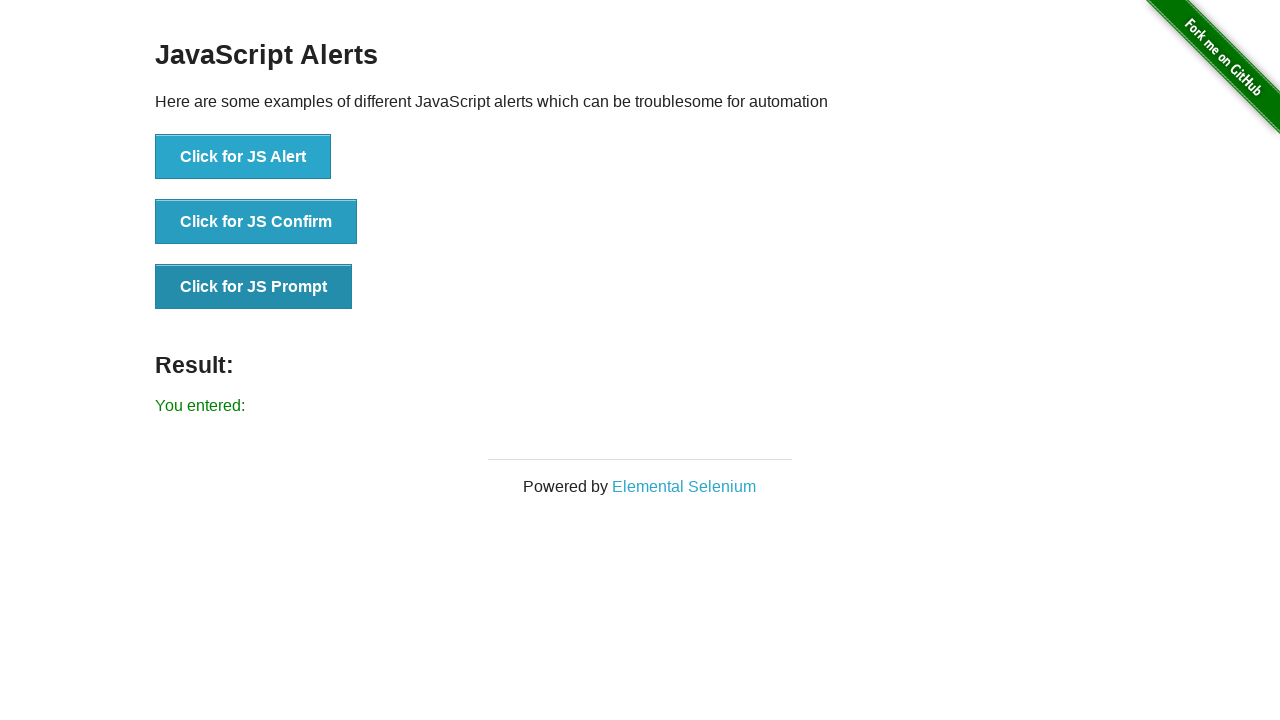

Retrieved result text after responding to prompt: You entered: 
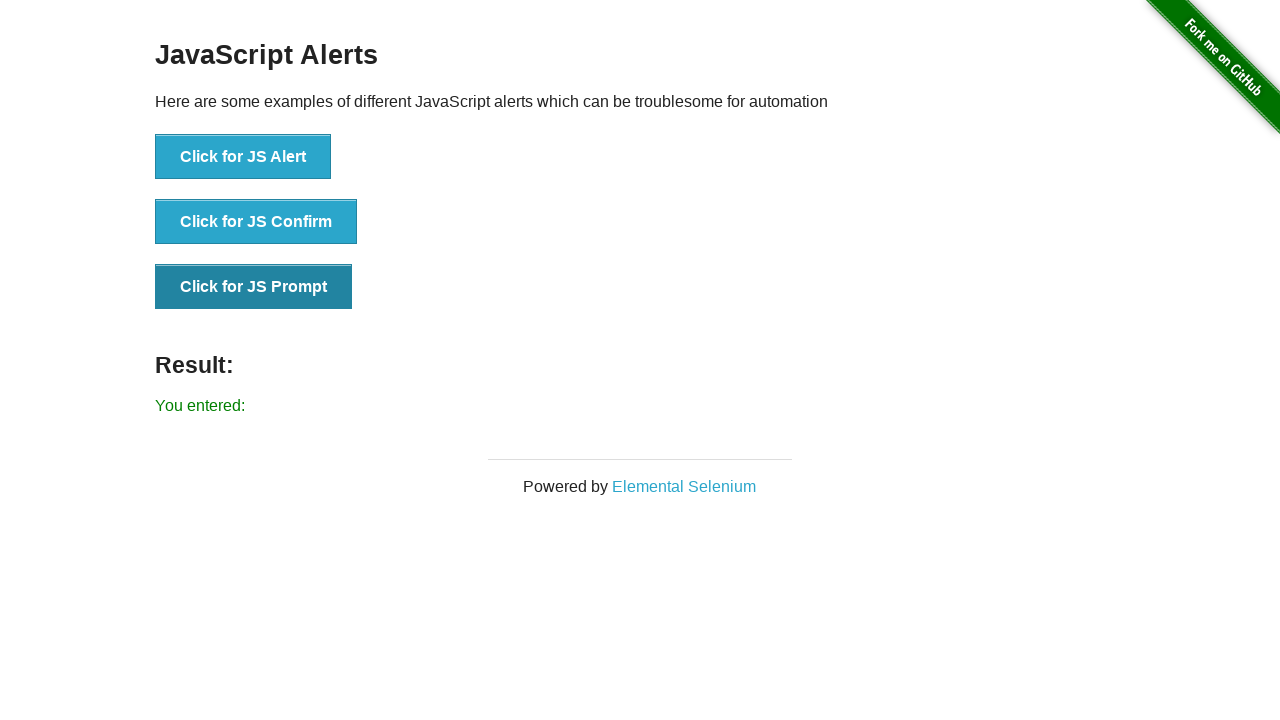

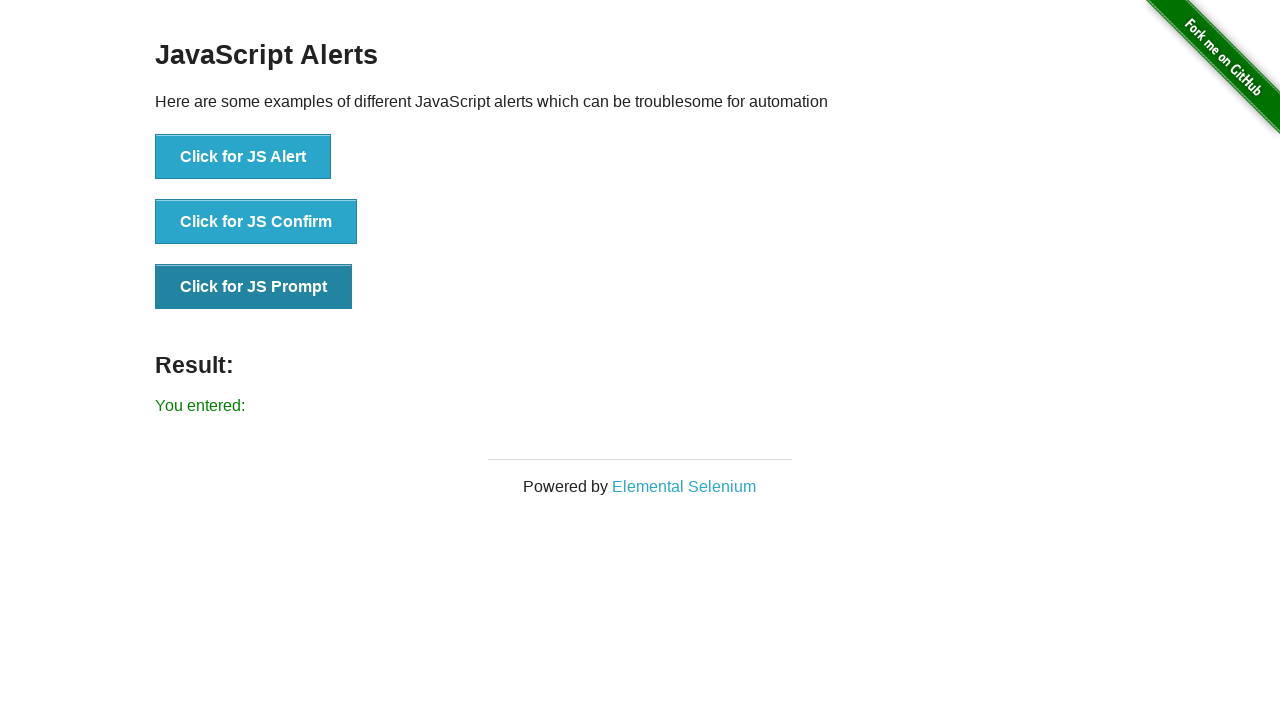